Tests JavaScript scrolling functionality by navigating to a page about HTML select multiple attribute and scrolling down 600 pixels on the Y-axis.

Starting URL: https://html.com/attributes/select-multiple/

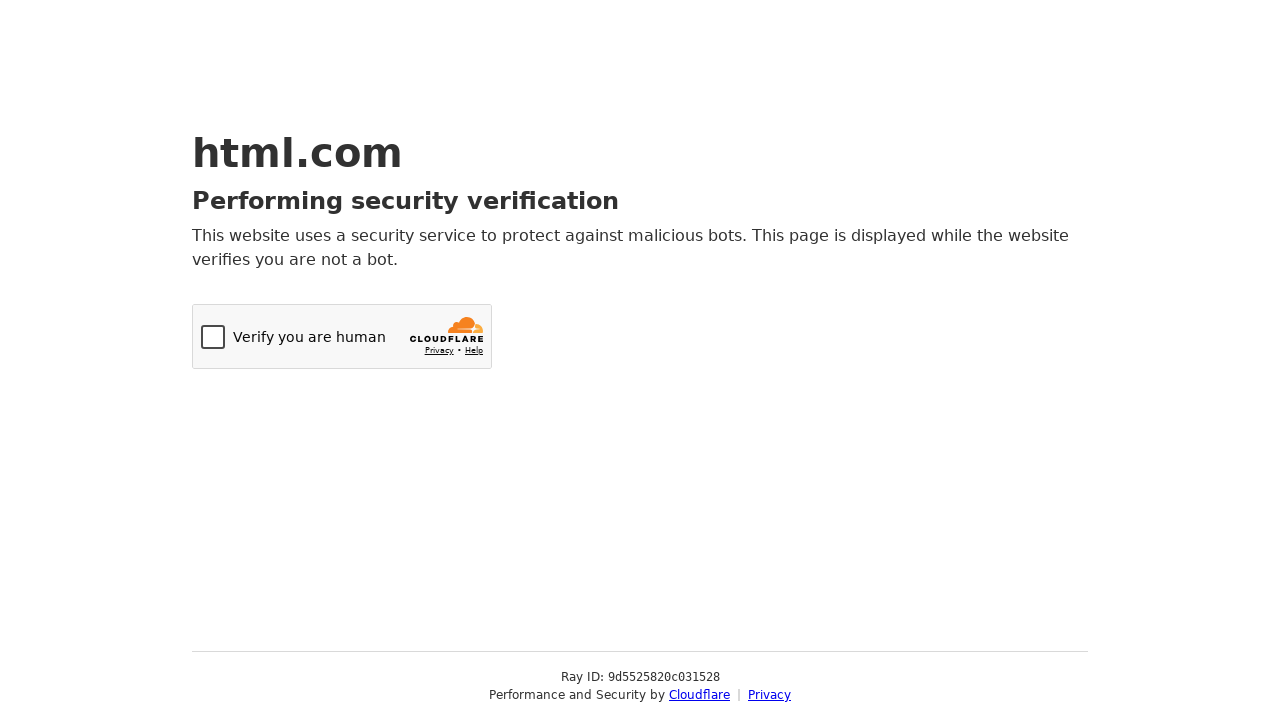

Navigated to HTML select multiple attribute documentation page
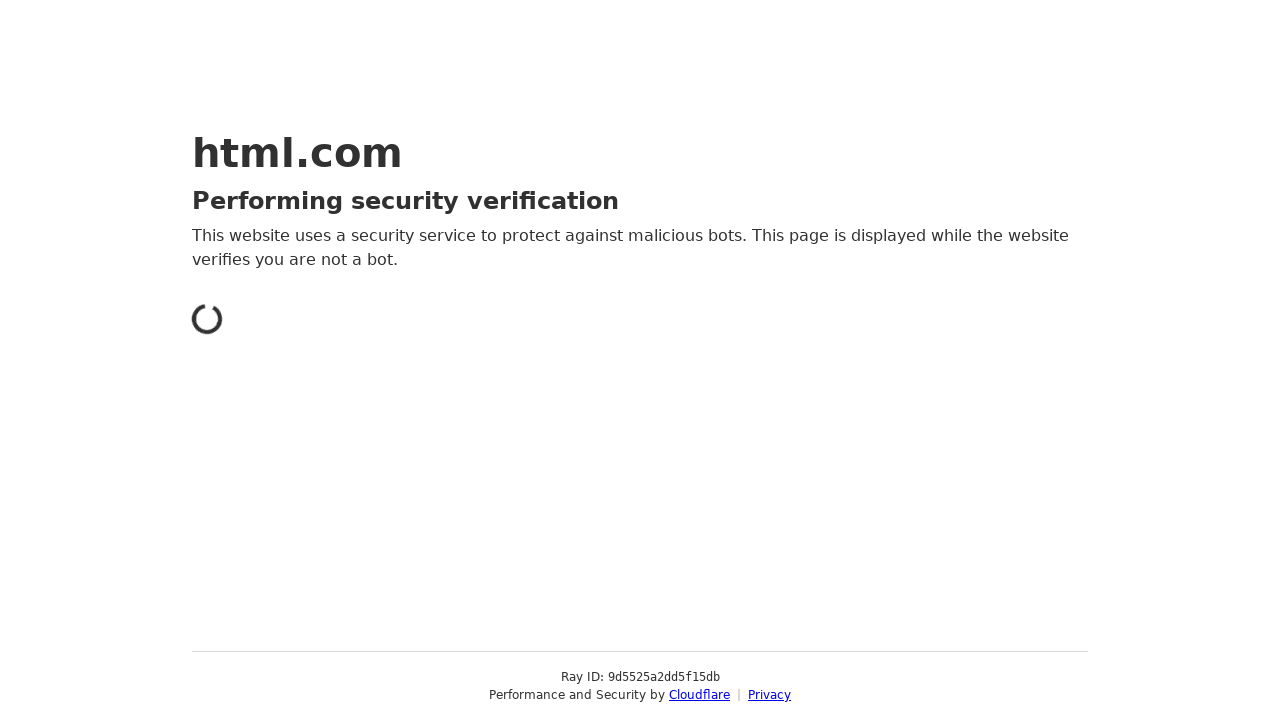

Scrolled down 600 pixels on the Y-axis using JavaScript
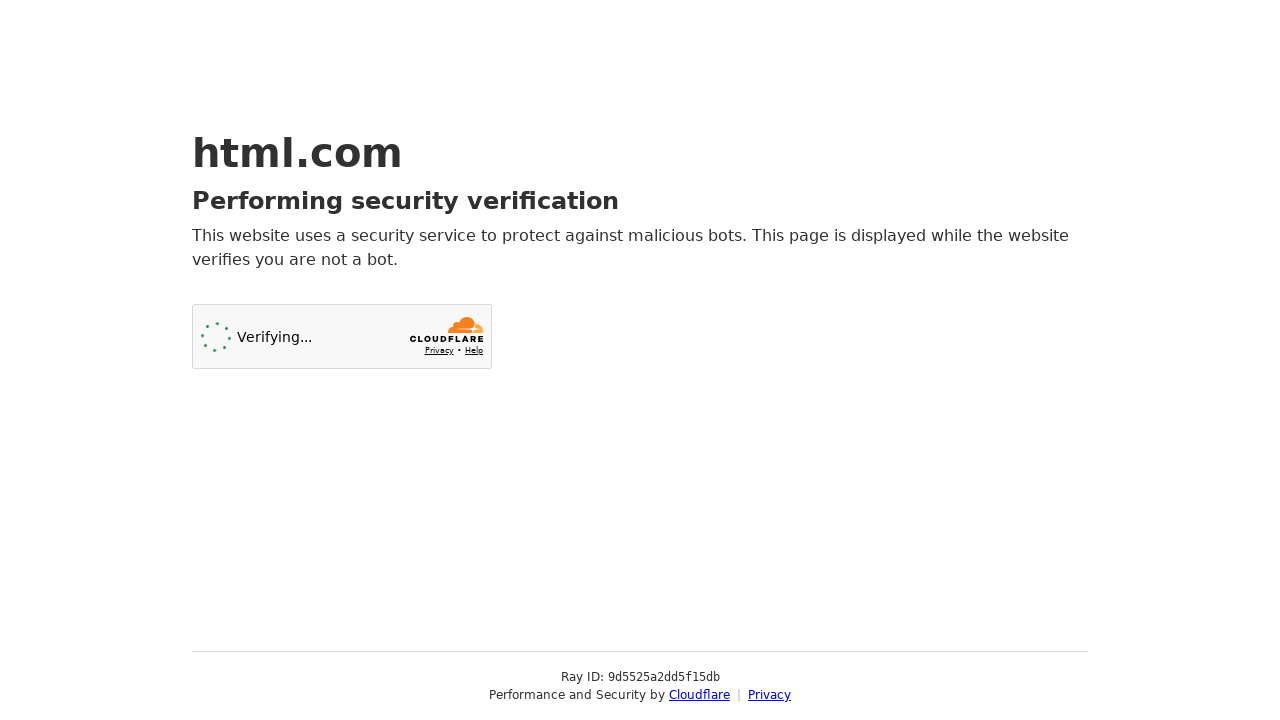

Waited 2 seconds to observe scroll effect
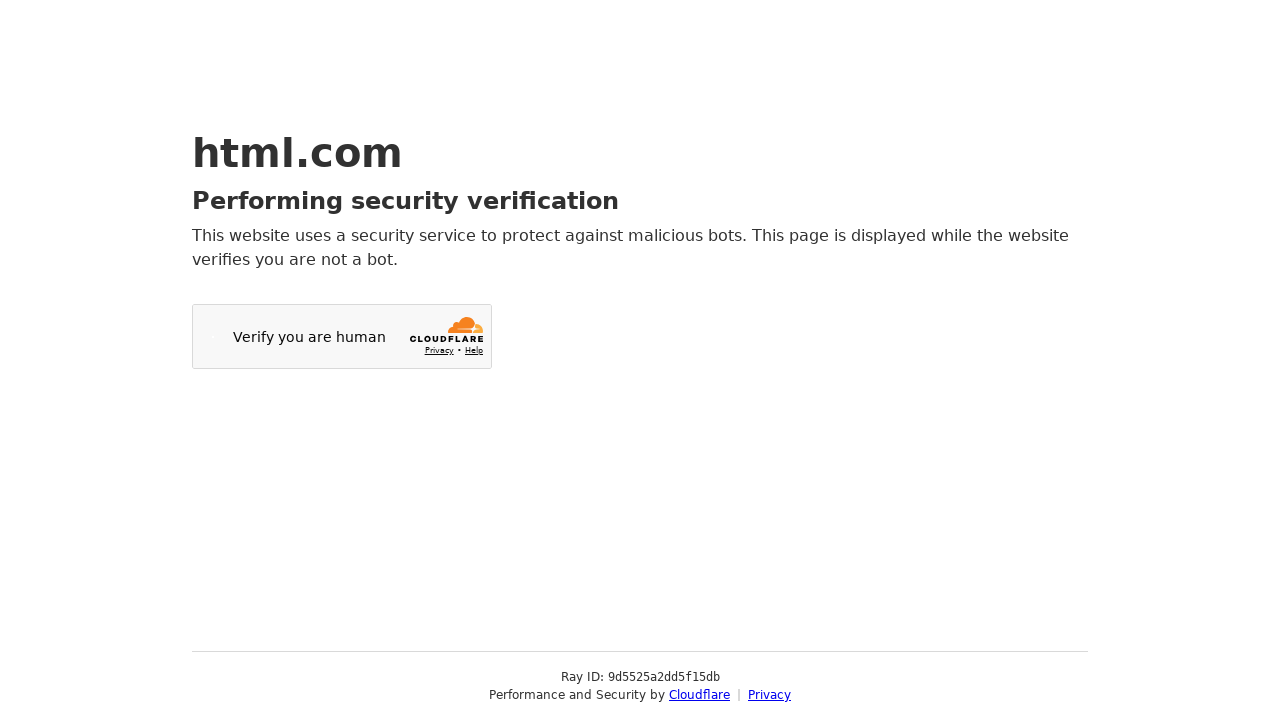

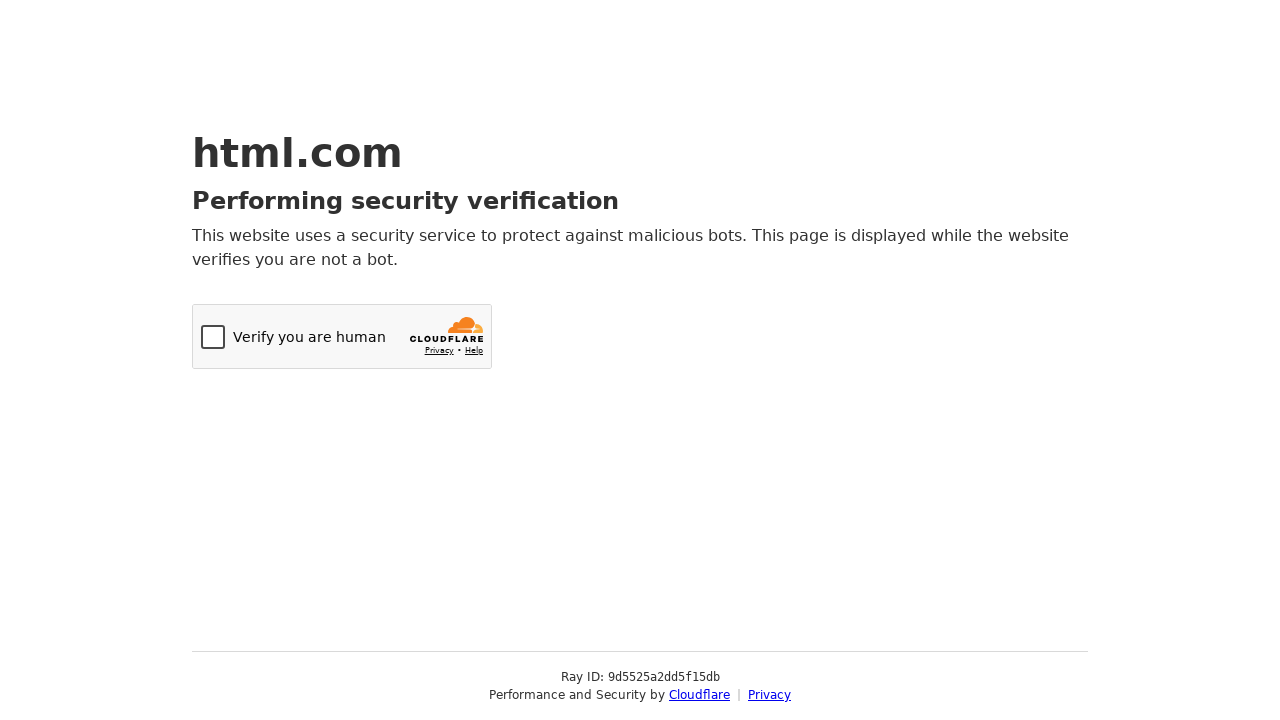